Tests that todo data persists after page reload

Starting URL: https://demo.playwright.dev/todomvc

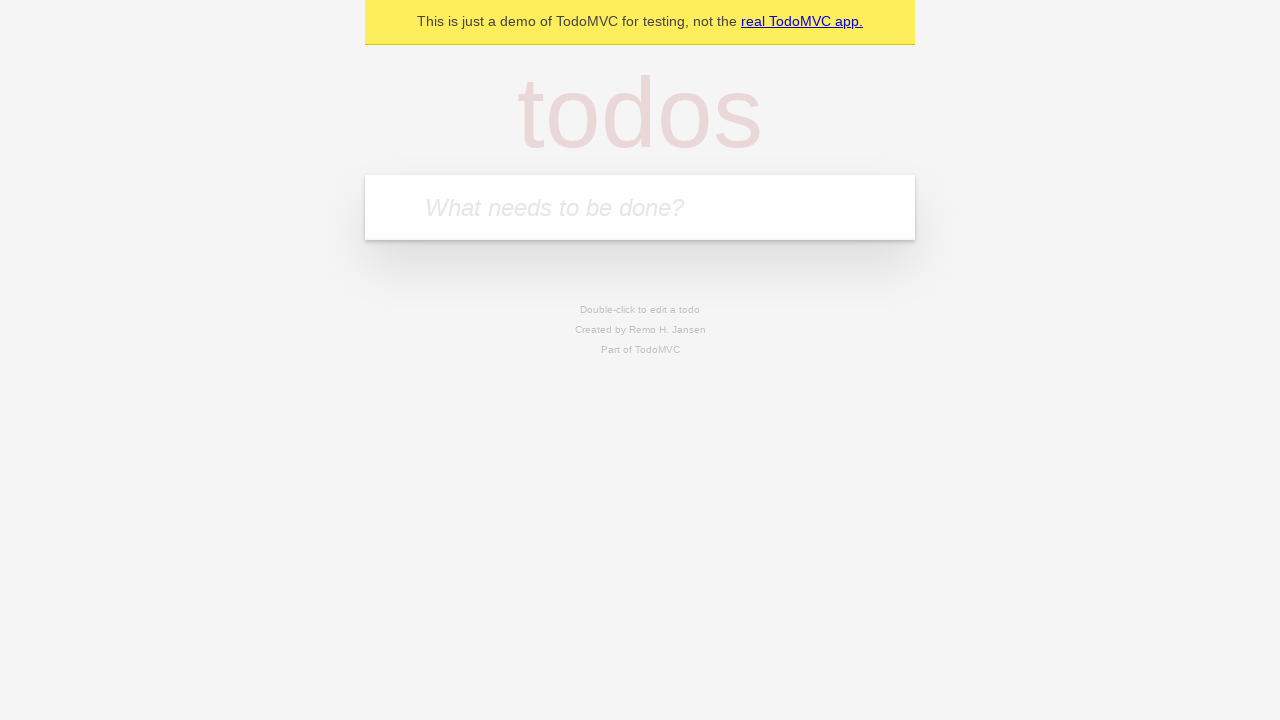

Filled todo input with 'buy some cheese' on internal:attr=[placeholder="What needs to be done?"i]
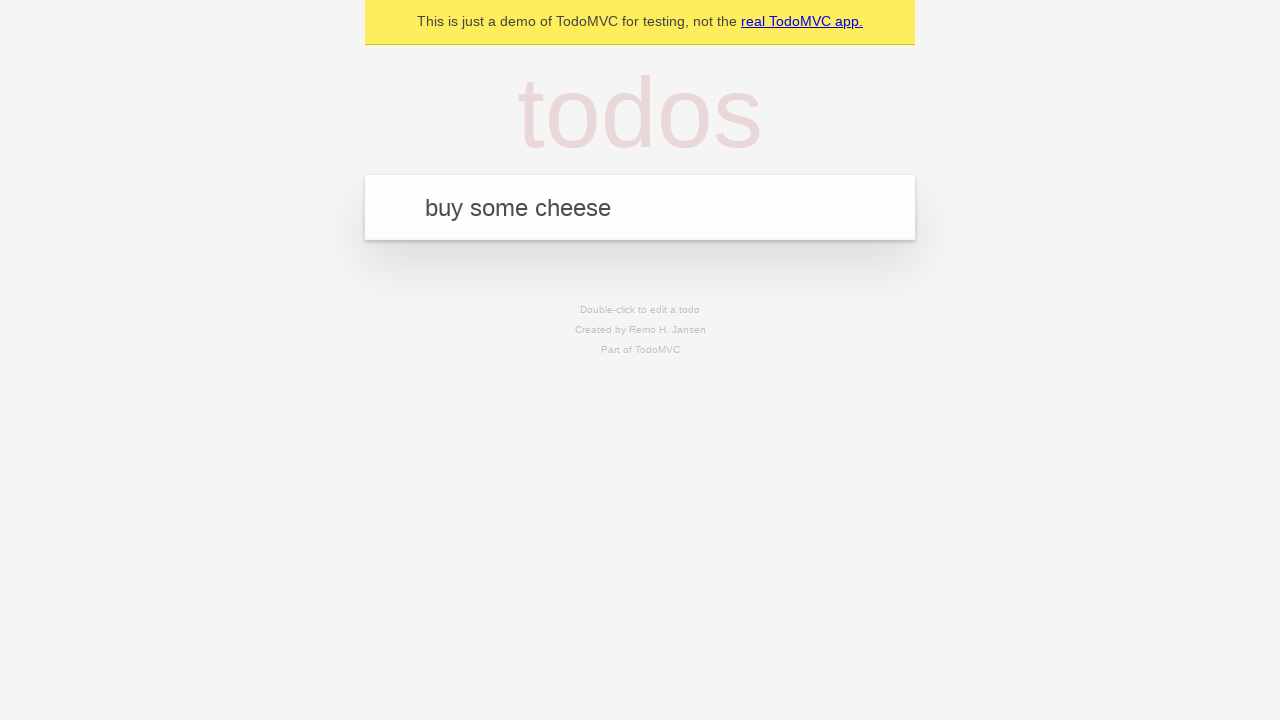

Pressed Enter to create first todo on internal:attr=[placeholder="What needs to be done?"i]
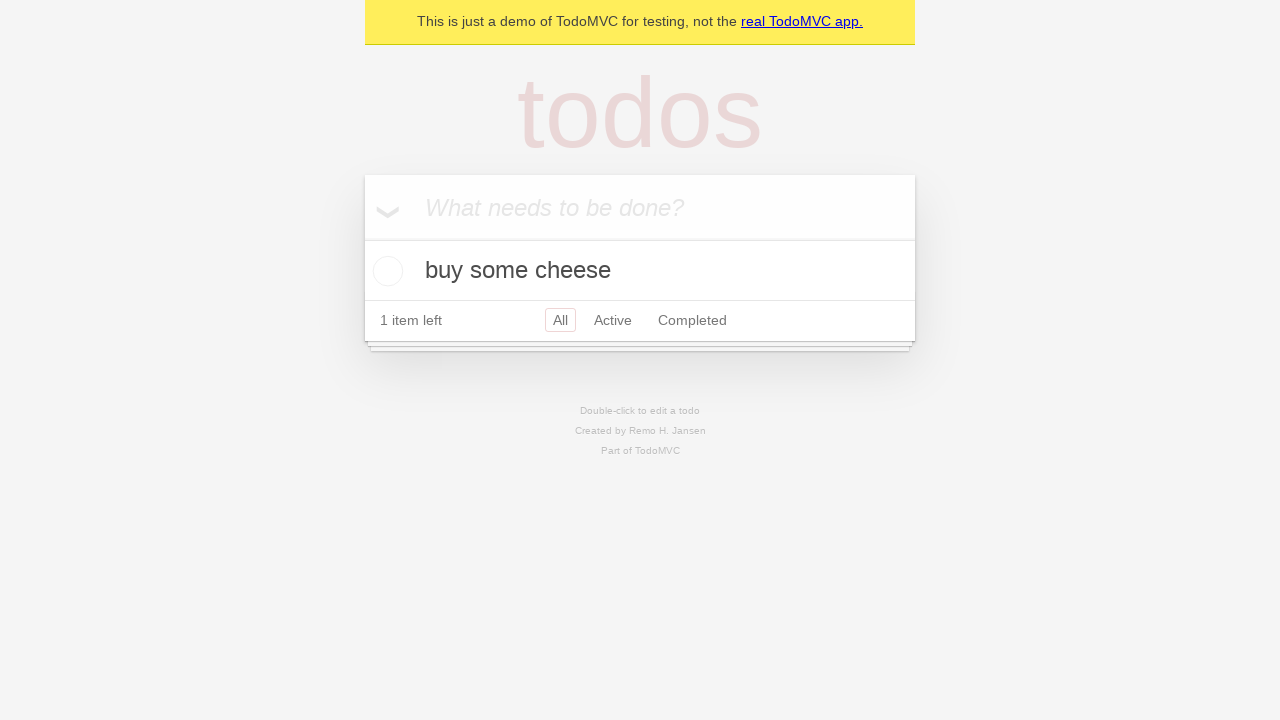

Filled todo input with 'feed the cat' on internal:attr=[placeholder="What needs to be done?"i]
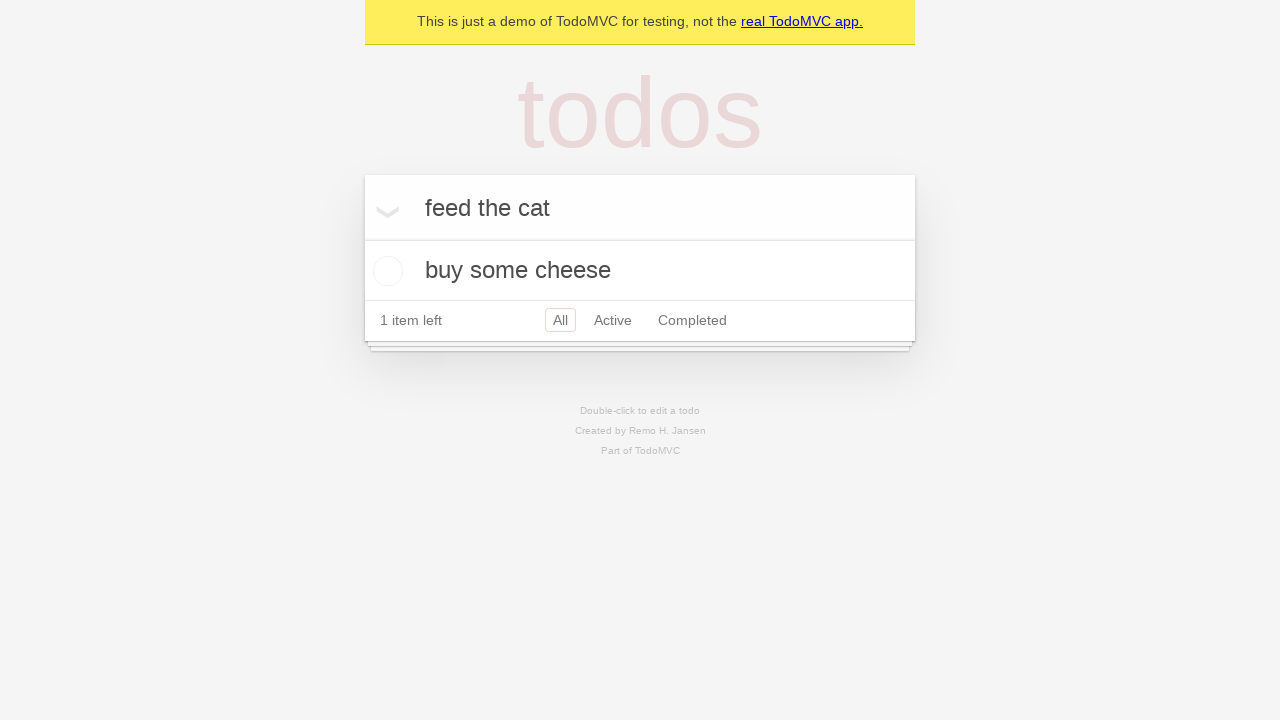

Pressed Enter to create second todo on internal:attr=[placeholder="What needs to be done?"i]
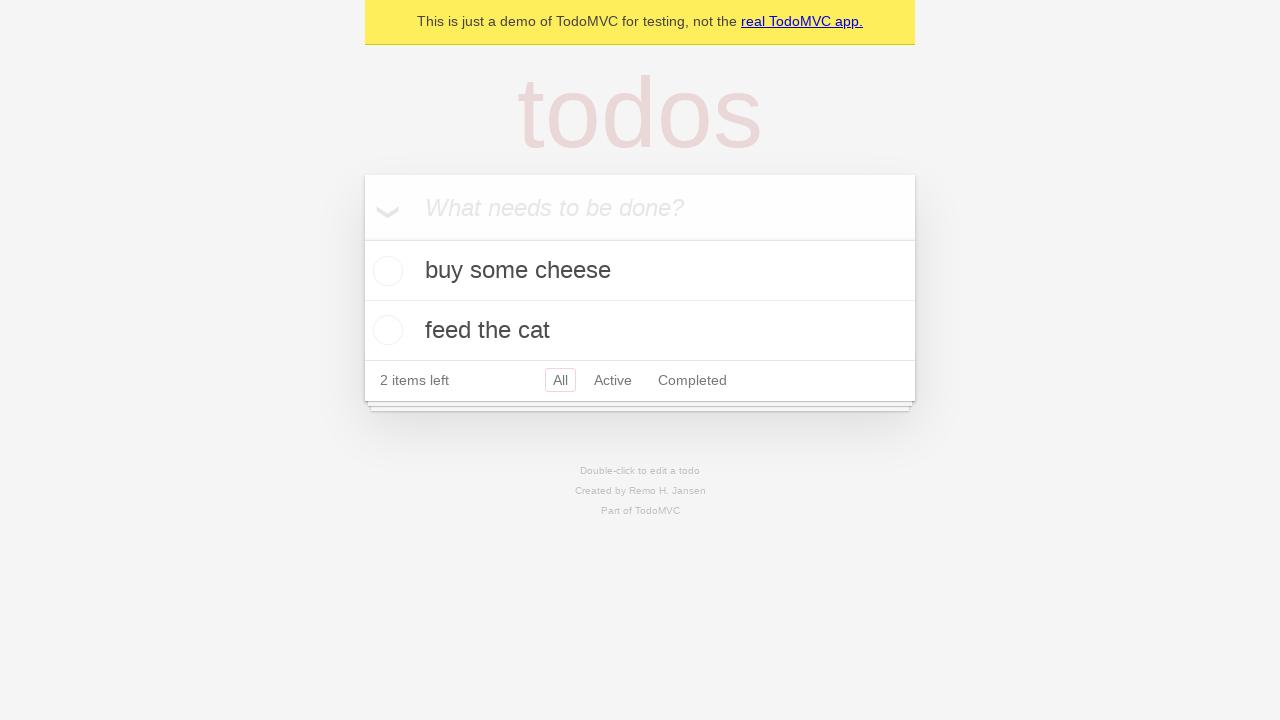

Checked first todo item at (385, 271) on internal:testid=[data-testid="todo-item"s] >> nth=0 >> internal:role=checkbox
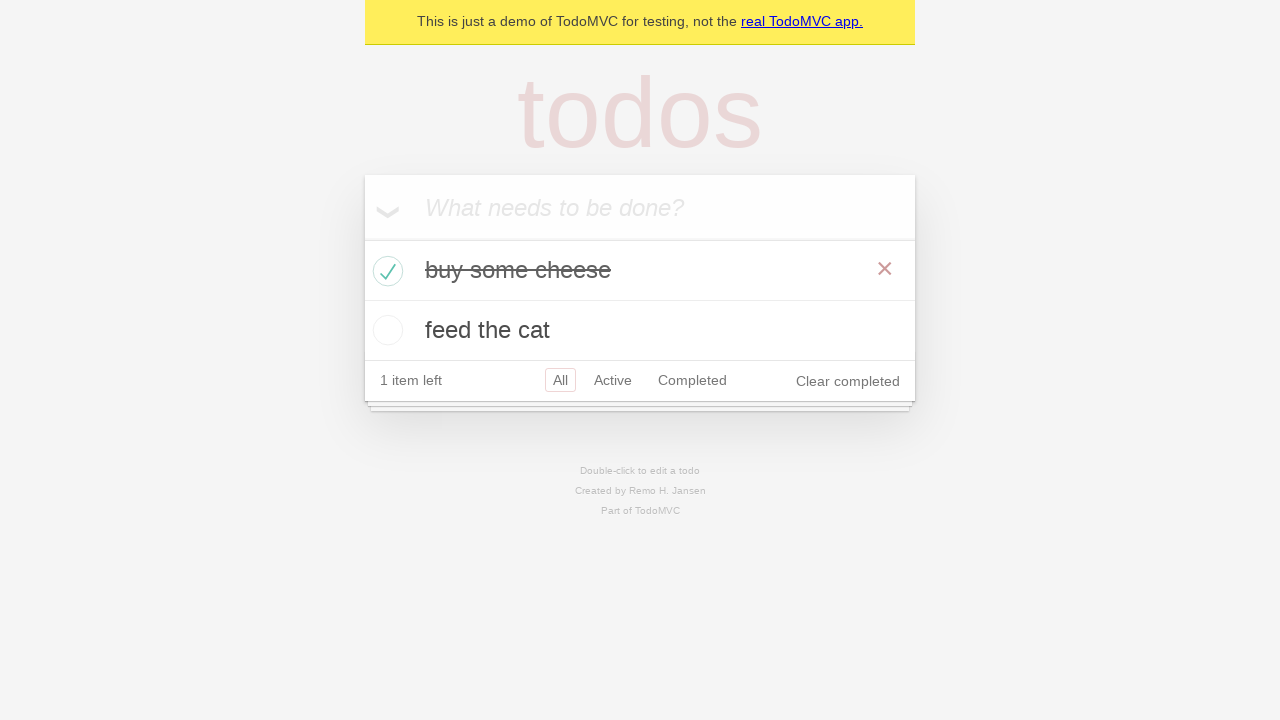

Verified one todo is marked as completed in localStorage
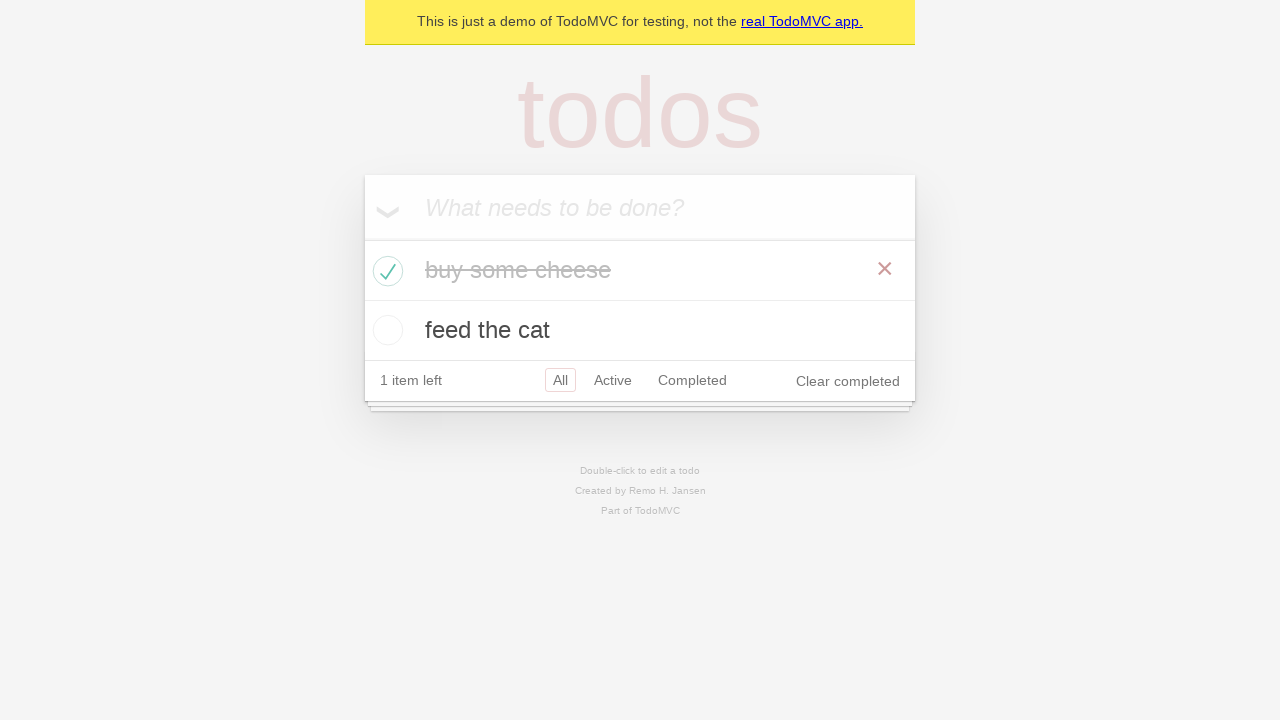

Reloaded the page to test data persistence
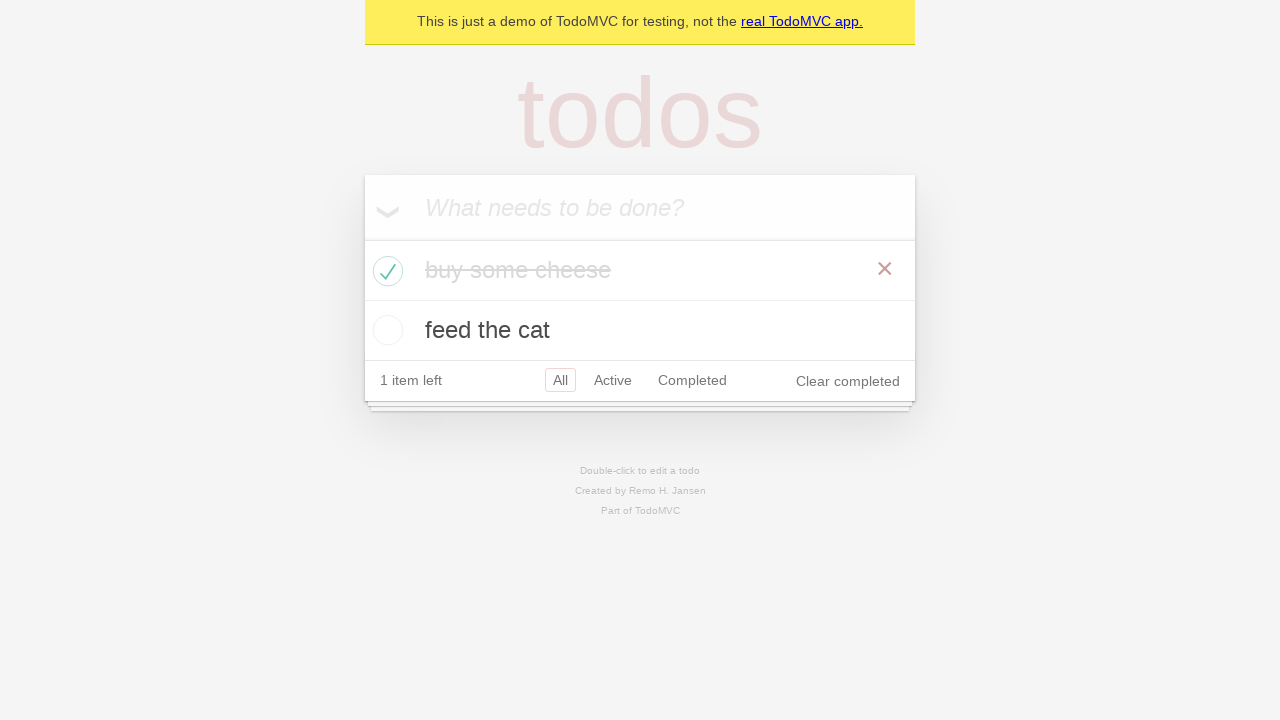

Verified todos are visible after page reload
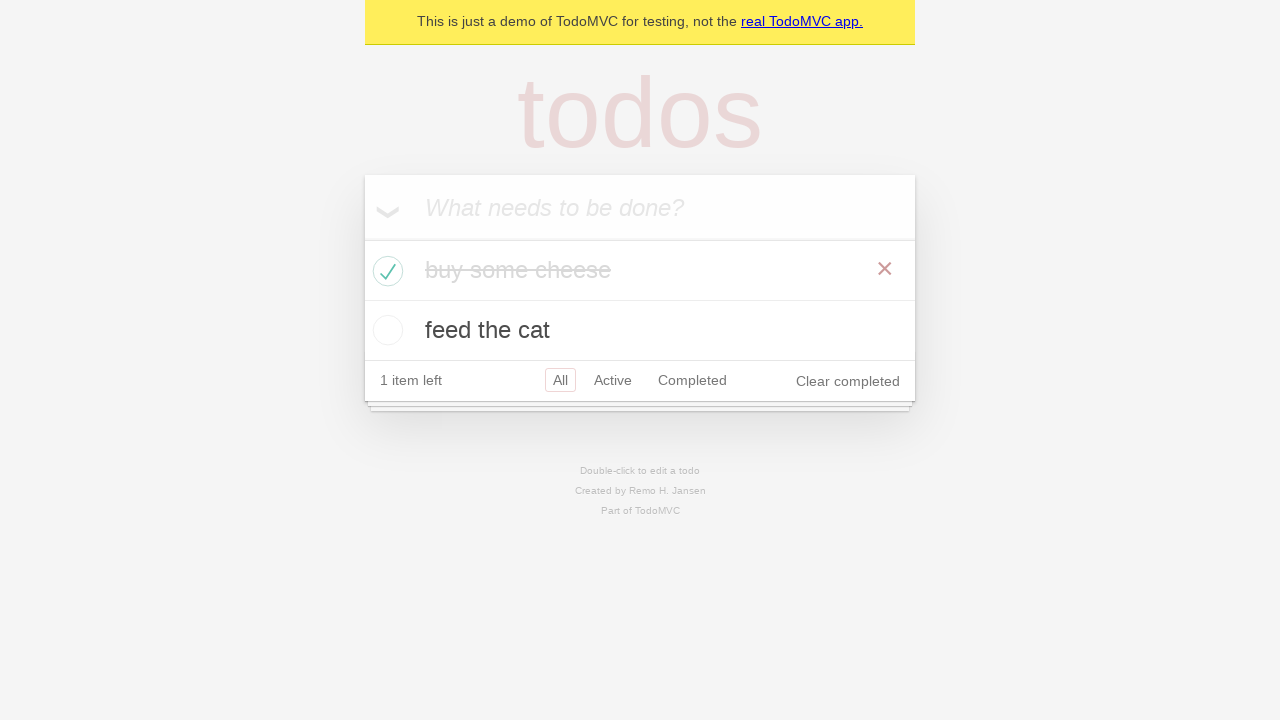

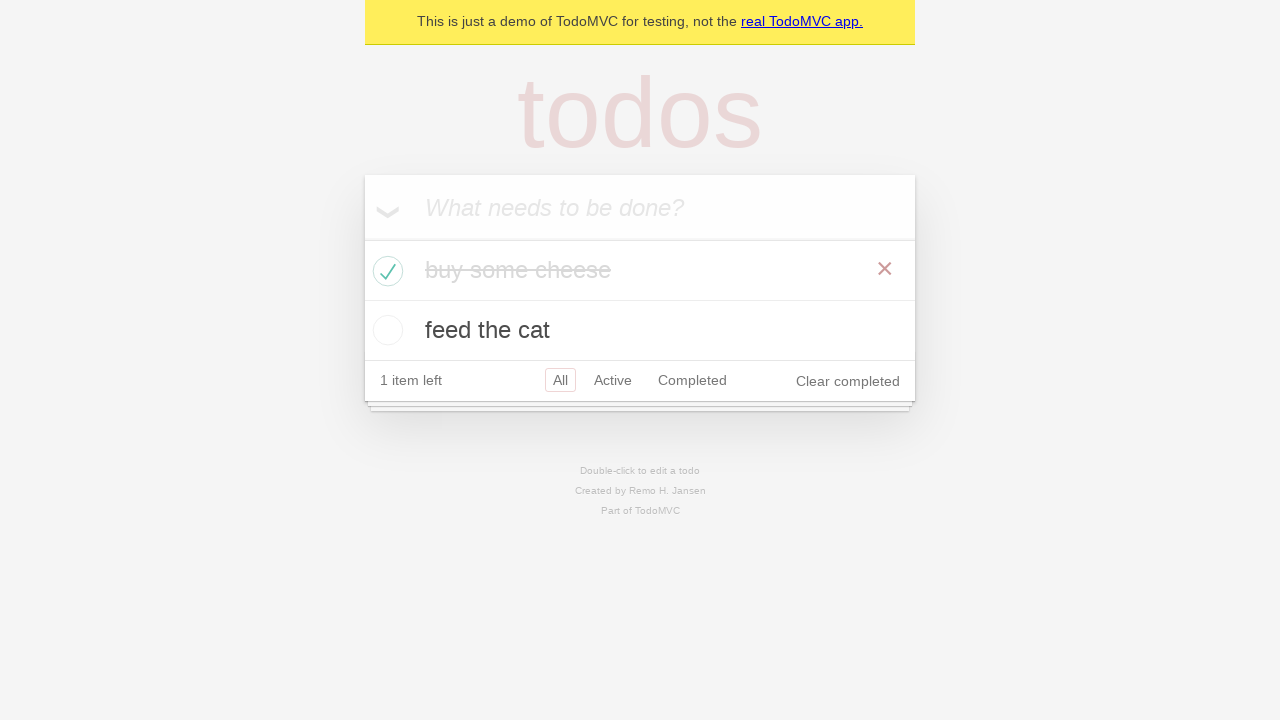